Tests dynamic properties by clicking a button that becomes enabled after a delay

Starting URL: https://demoqa.com/dynamic-properties

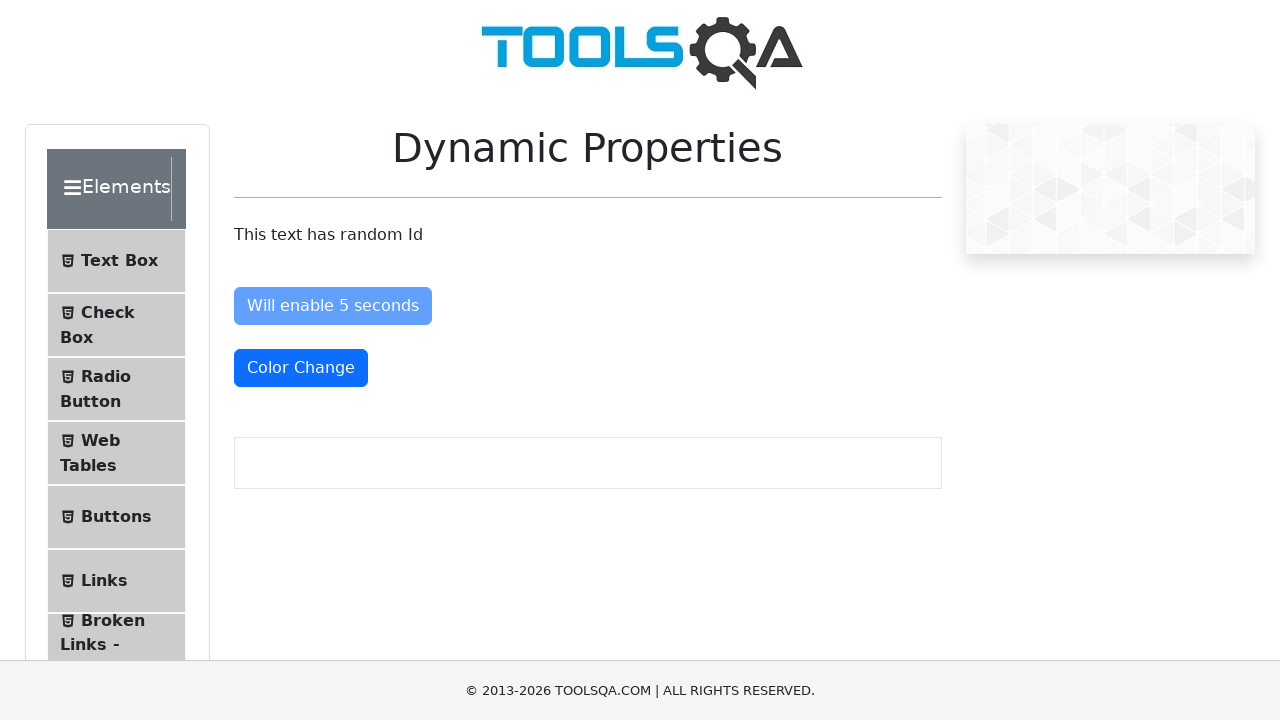

Waited for button with id 'enableAfter' to be enabled
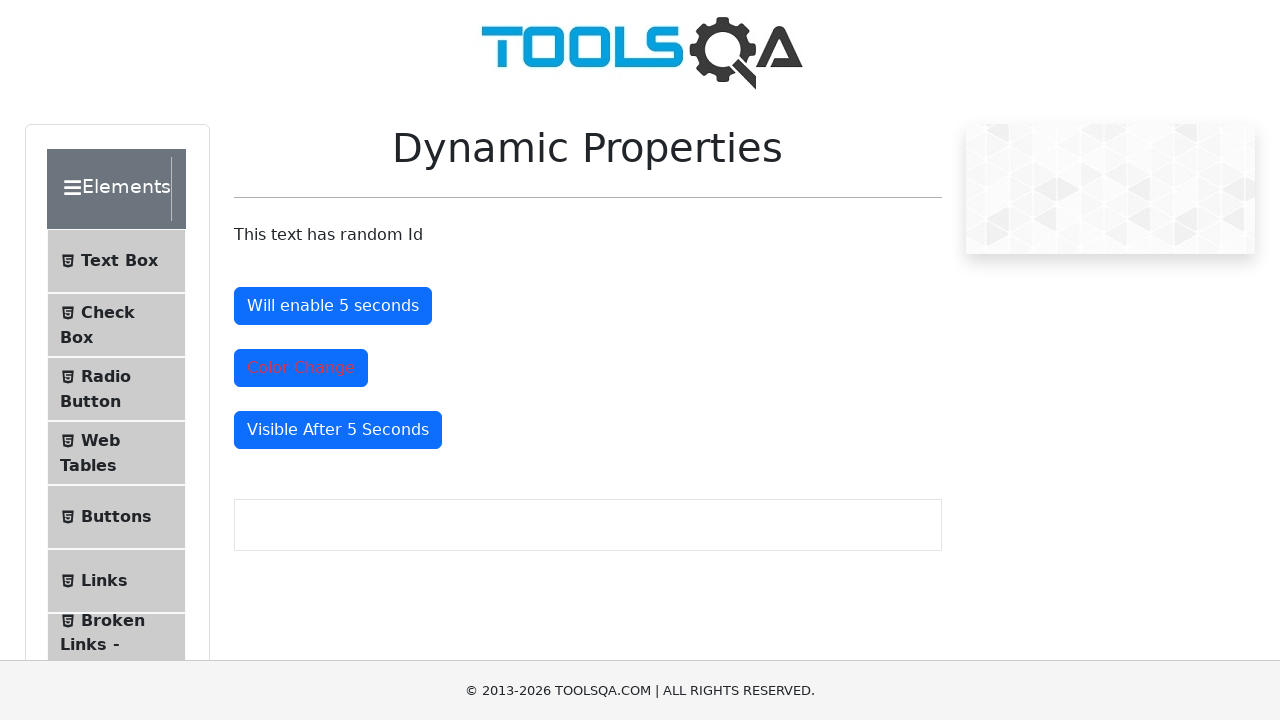

Clicked the enabled button at (333, 306) on #enableAfter
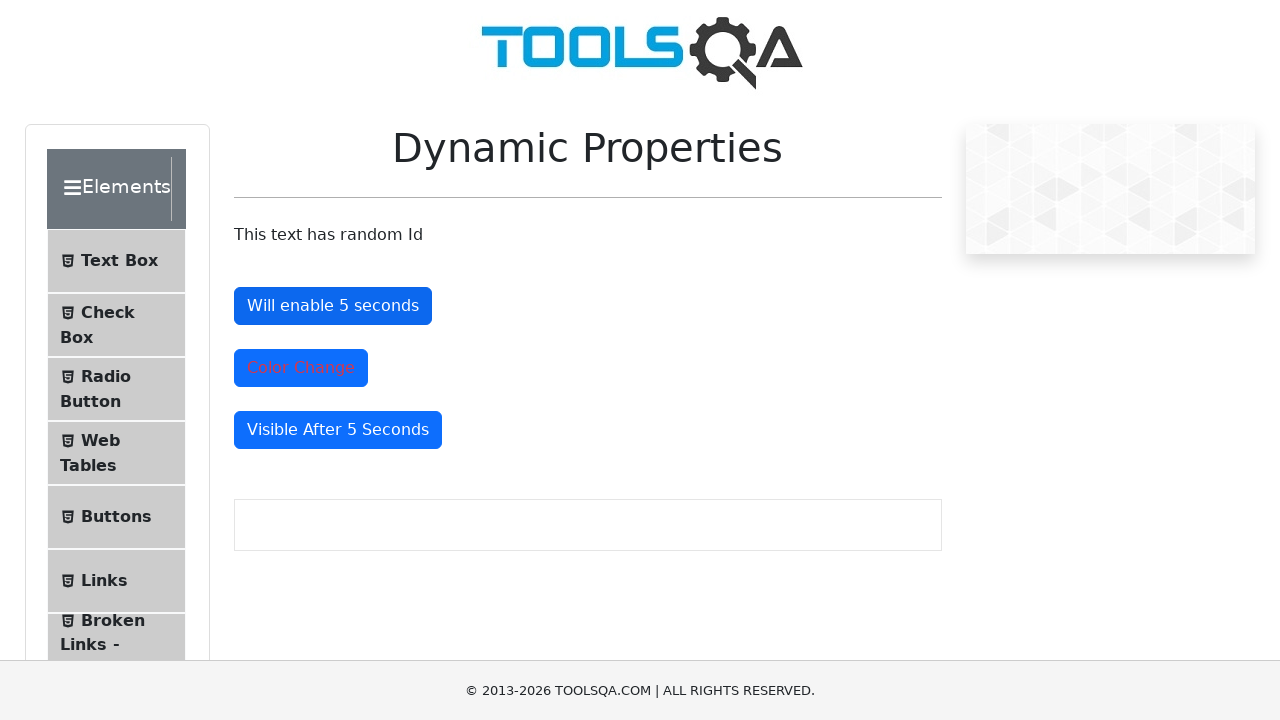

Retrieved id attribute from first paragraph element
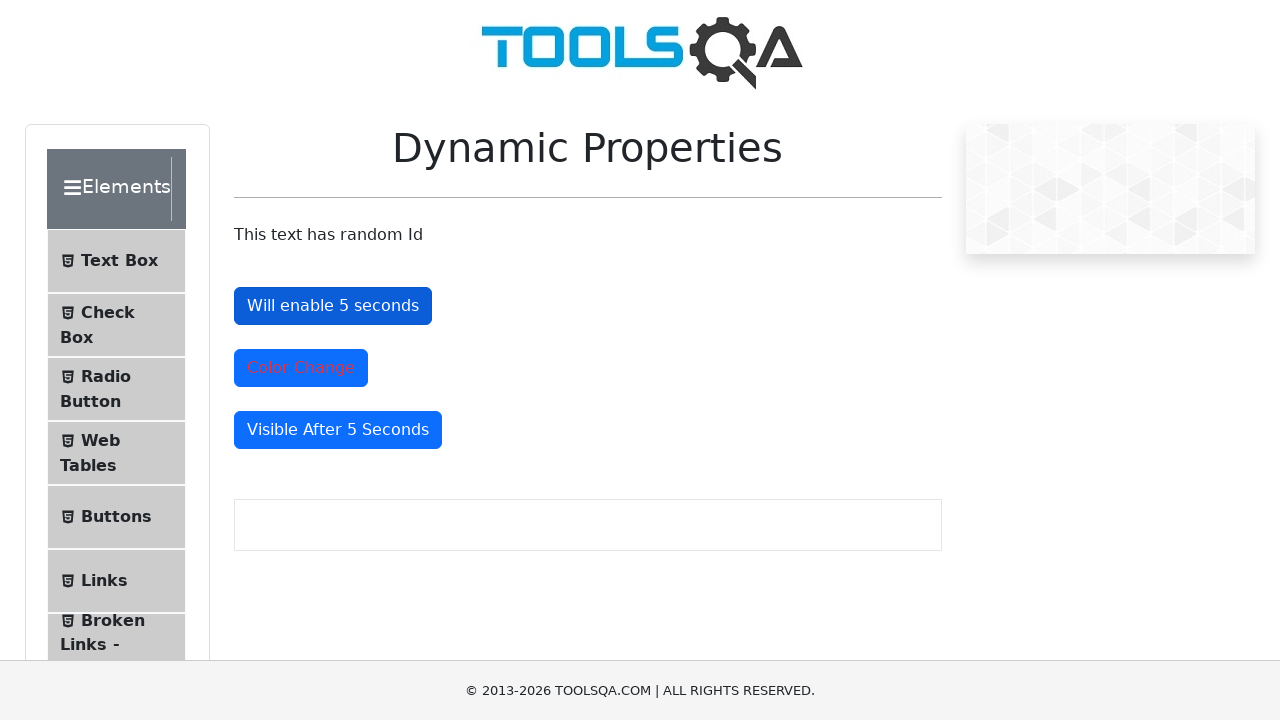

Printed the retrieved id attribute value
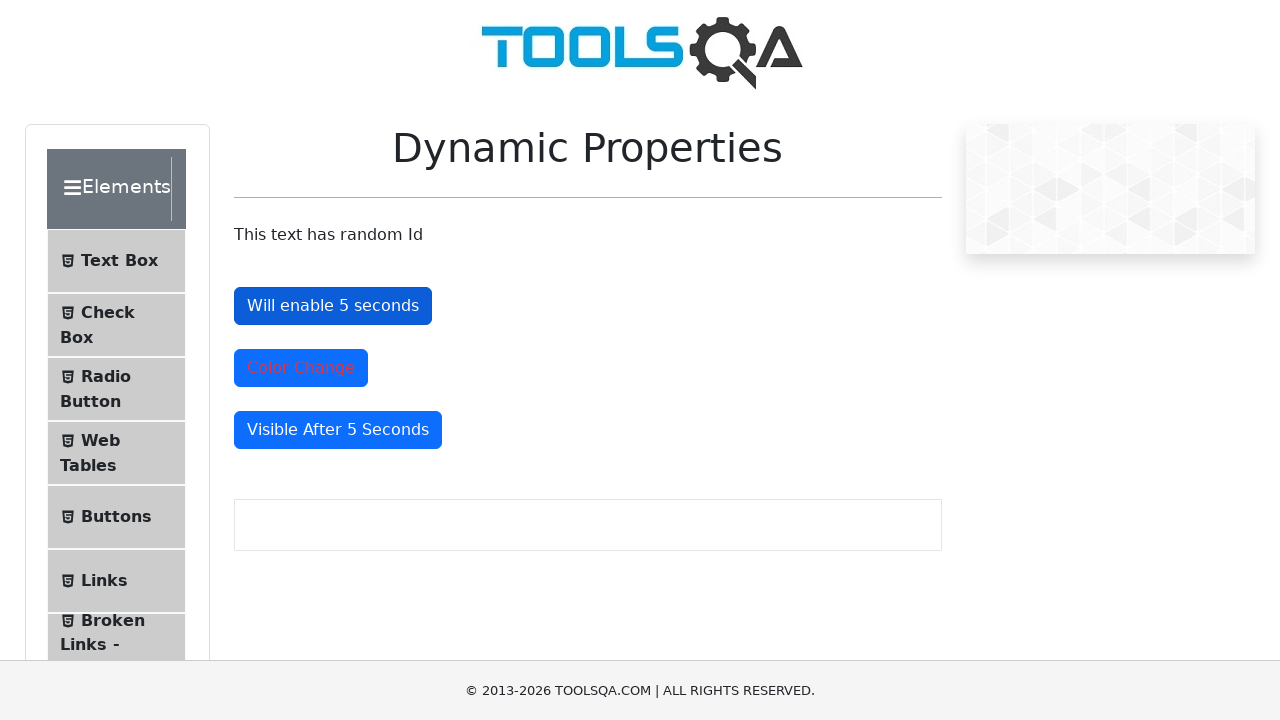

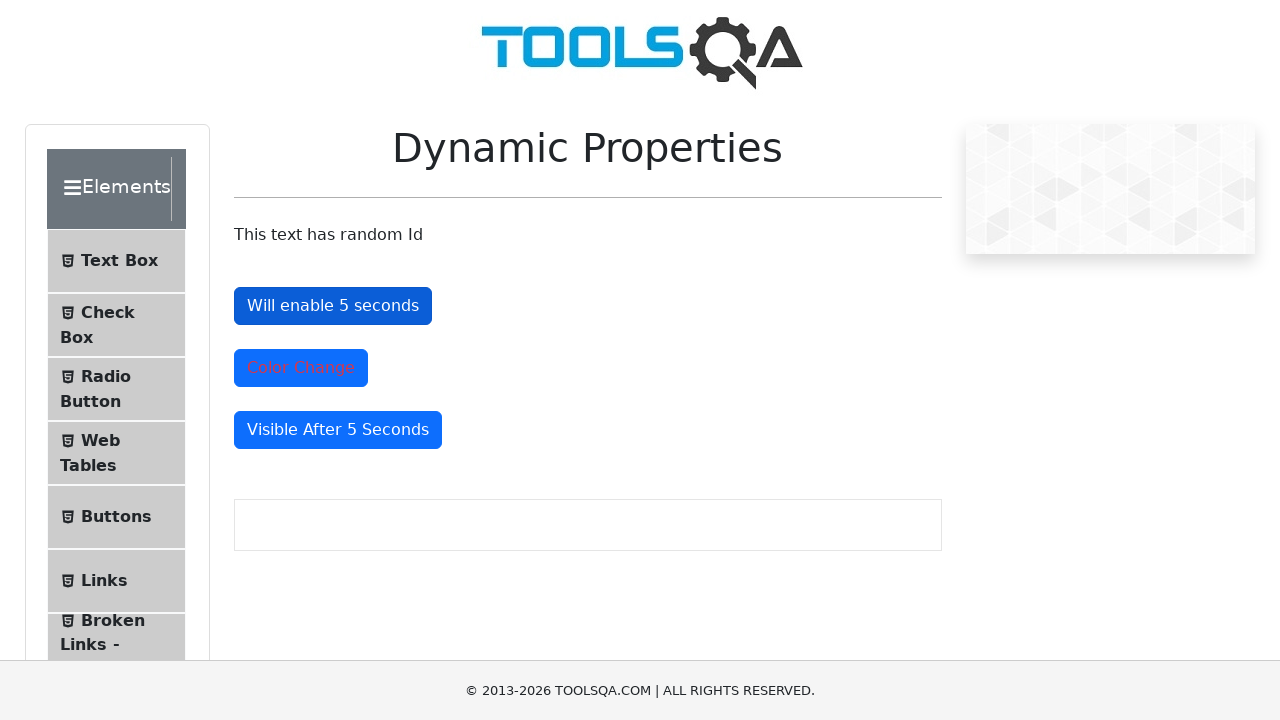